Tests a form submission by filling in header, MKE, OAI, and name fields, submitting the form, verifying error messages appear, and then clearing the form

Starting URL: https://devmountain-qa.github.io/enter-wanted/1.4_Assignment/index.html

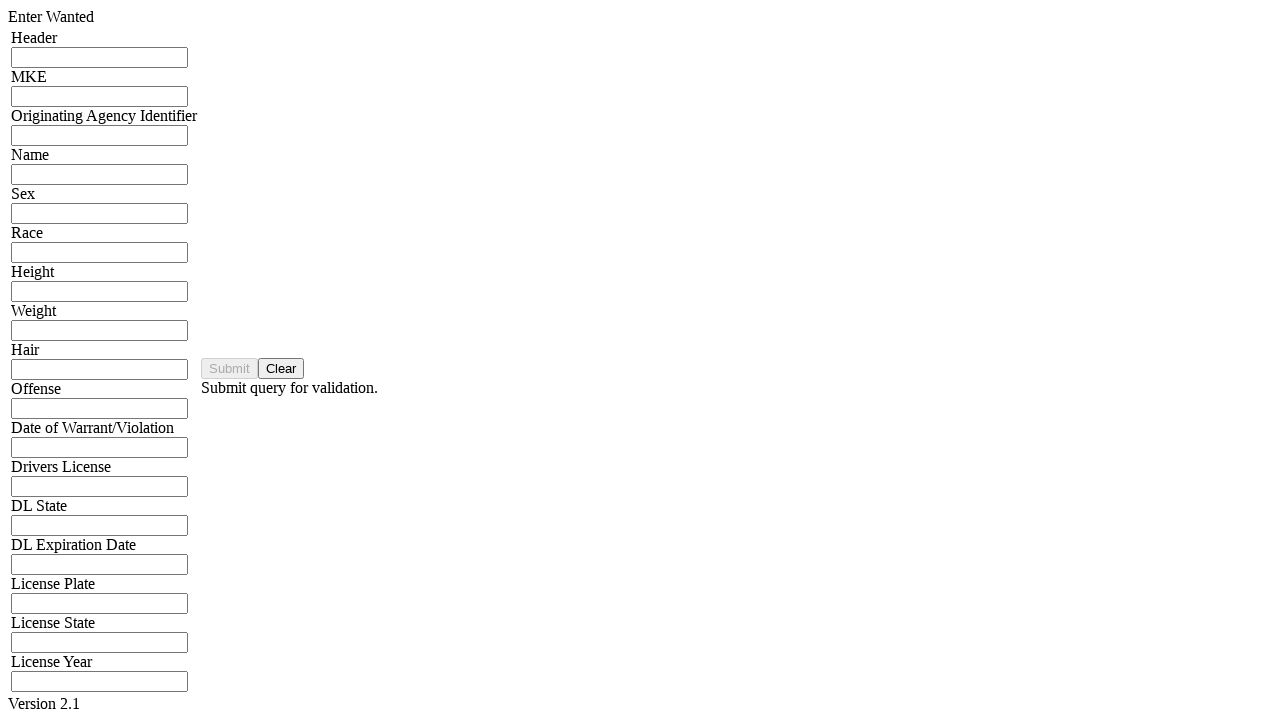

Filled header field with 'Arrest' on input[name='hdrInput']
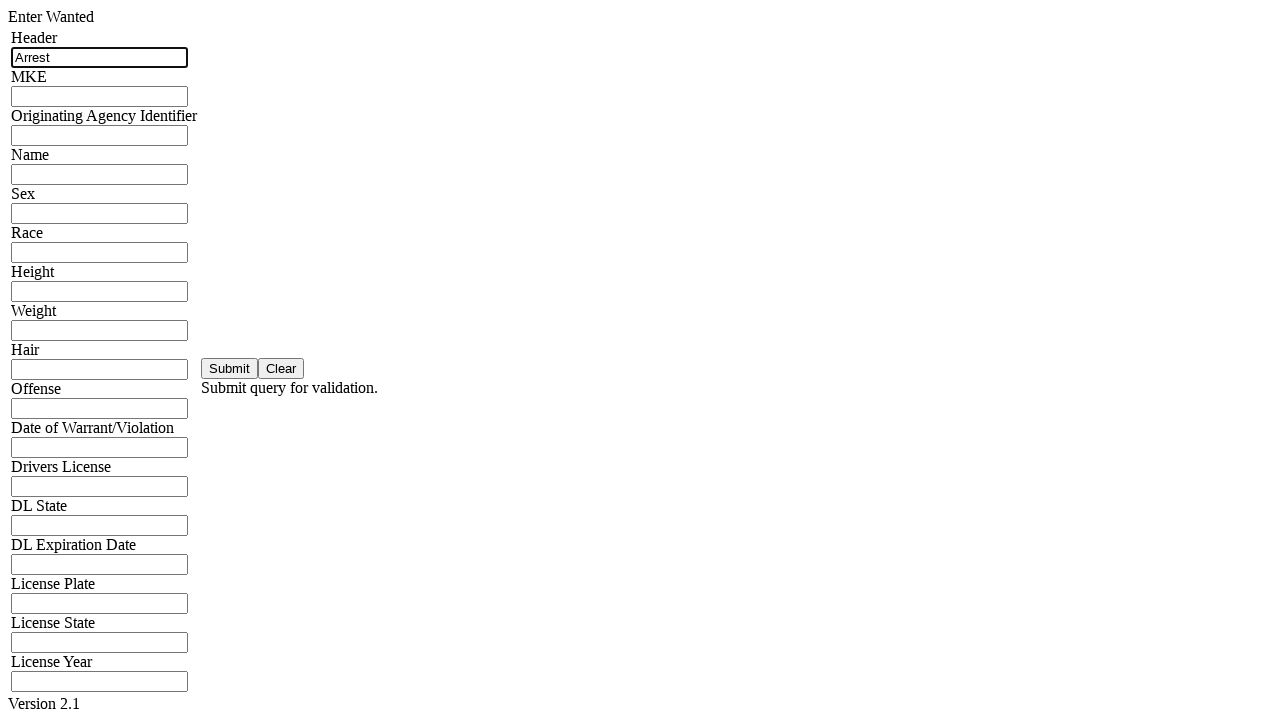

Filled MKE field with '12345' on input[name='mkeInput']
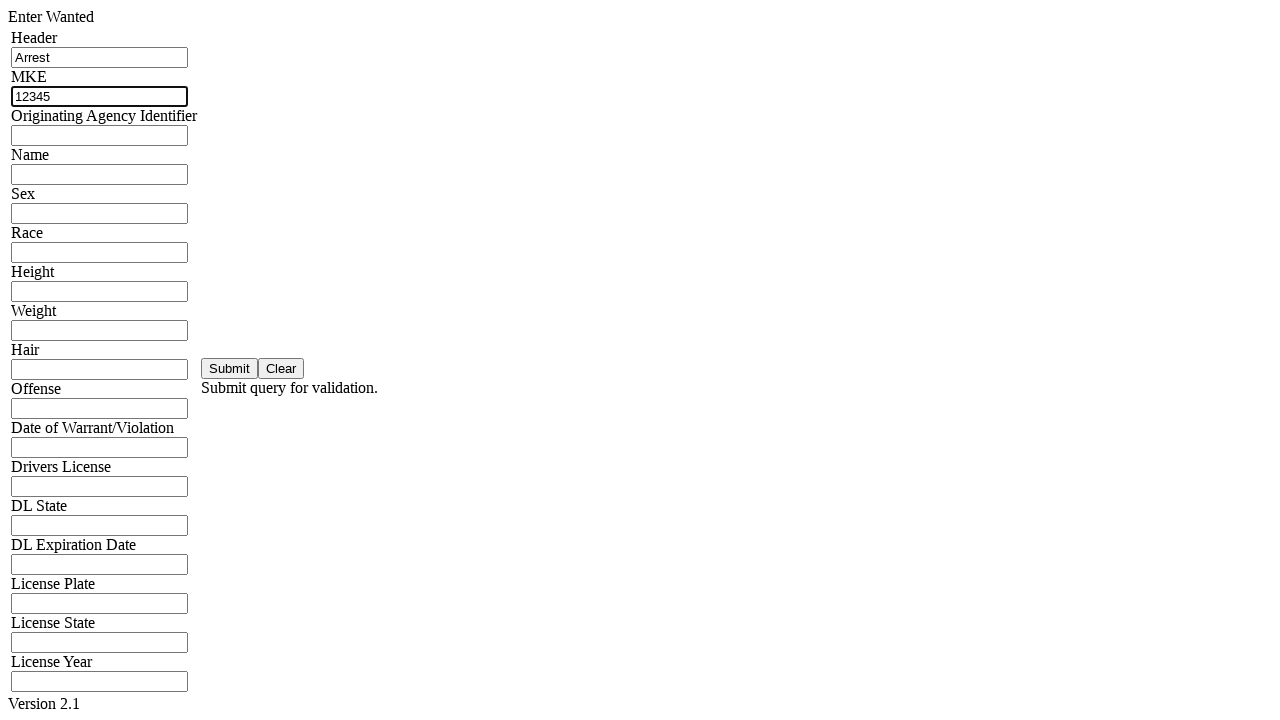

Filled OAI/ORI field with 'CI983' on input[name='oriInput']
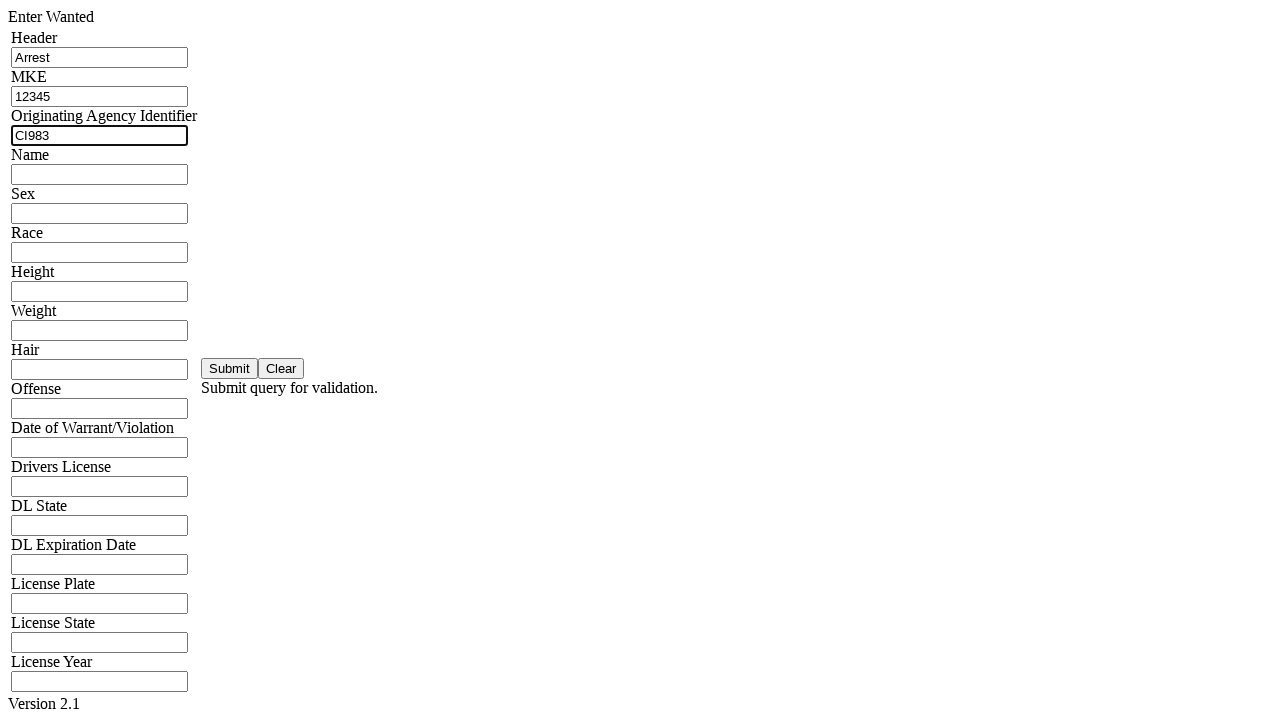

Filled name field with 'Joe the King' on input[name='namInput']
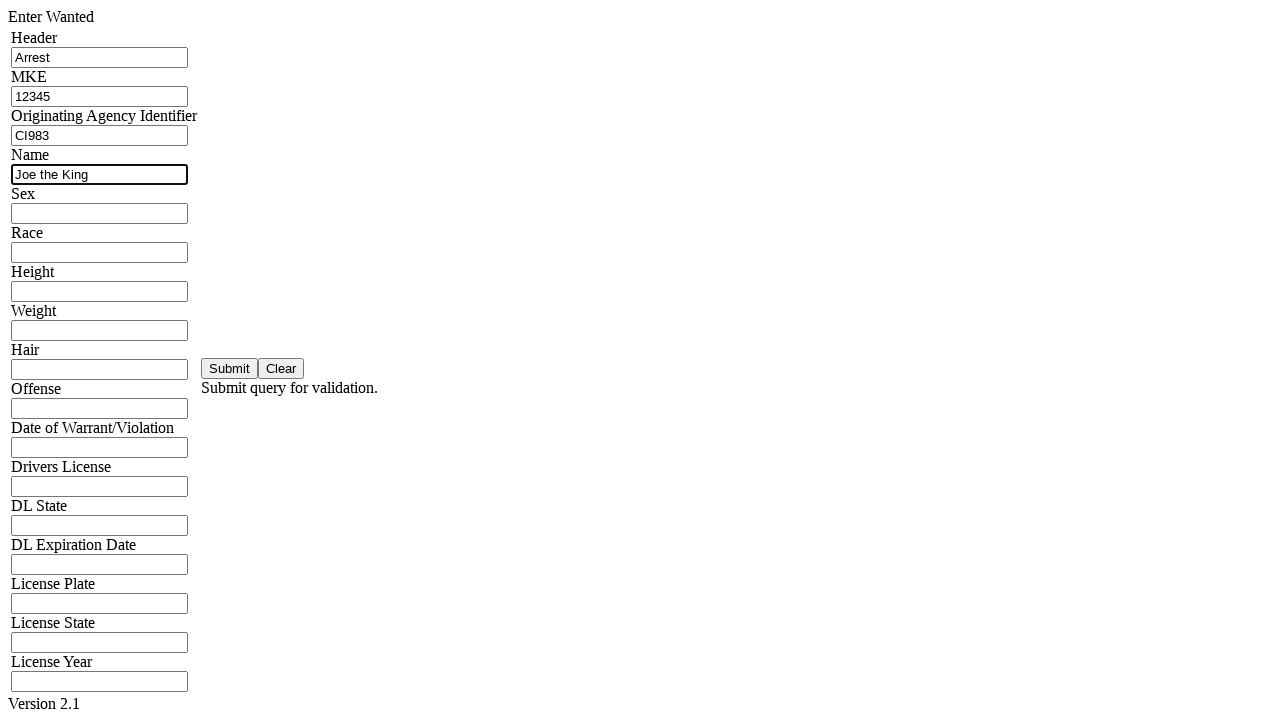

Clicked submit button at (230, 368) on #saveBtn
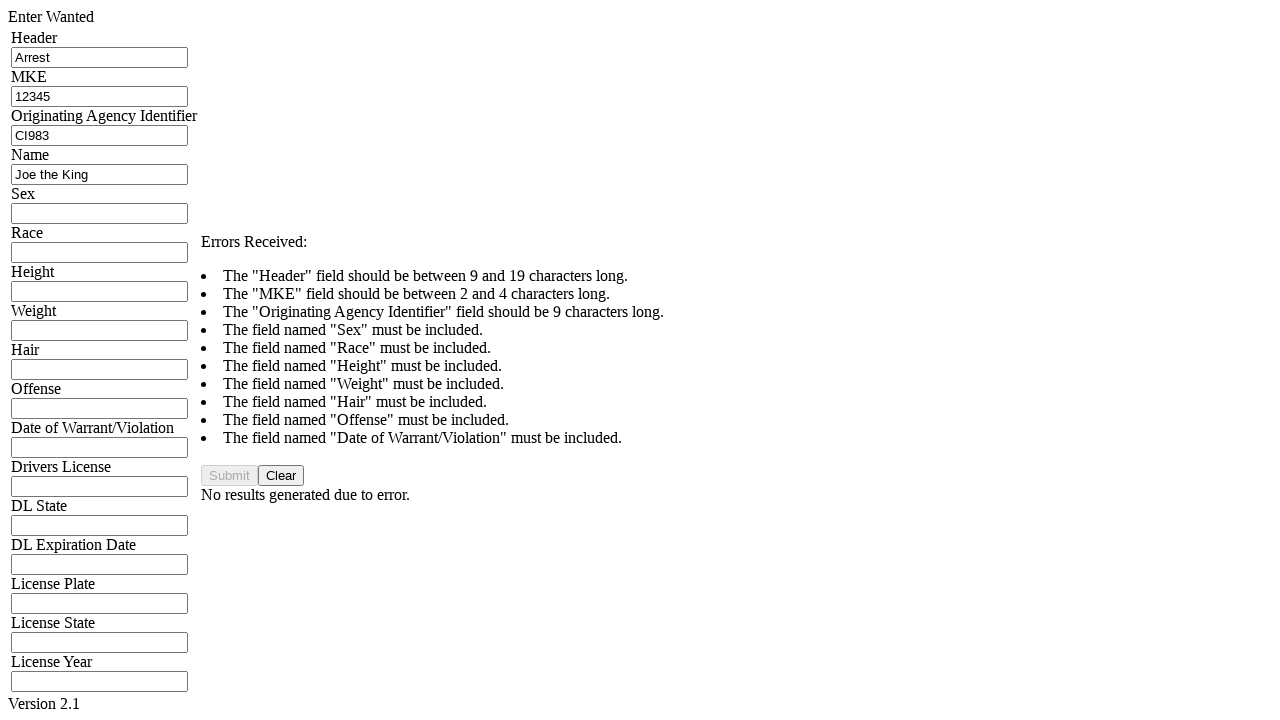

Verified error message appeared
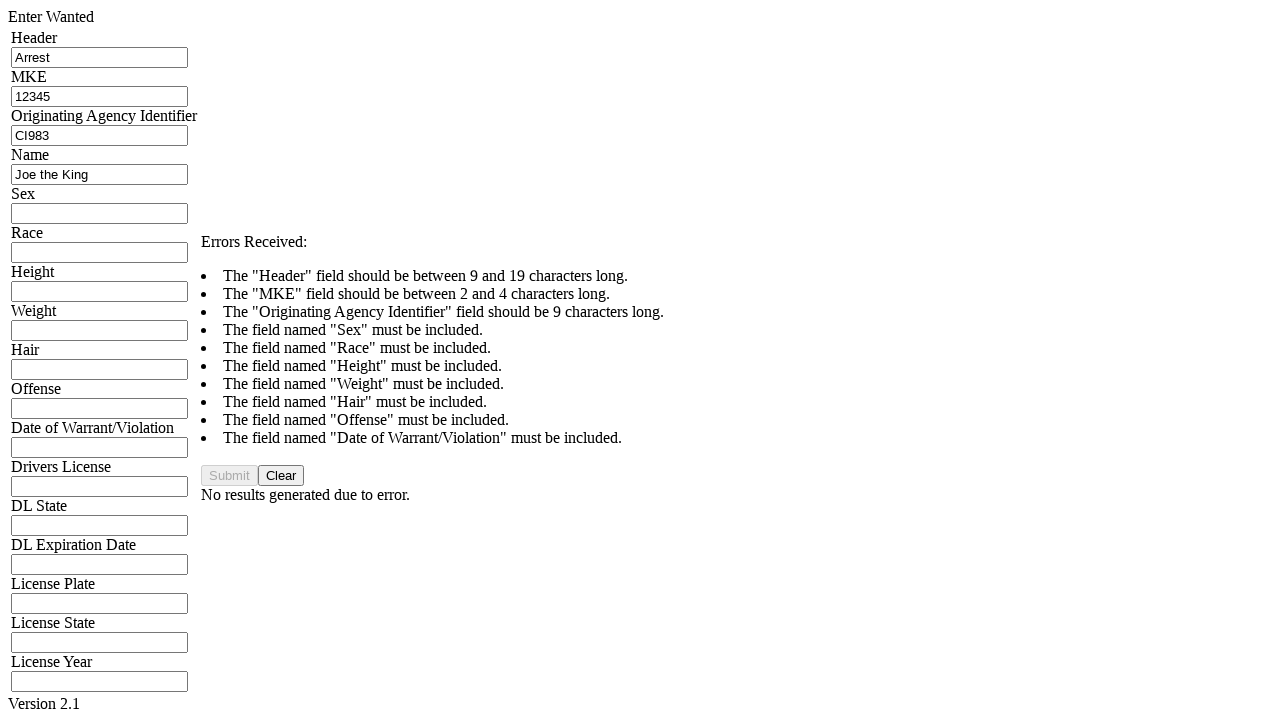

Clicked clear button to reset form at (281, 476) on #clearBtn
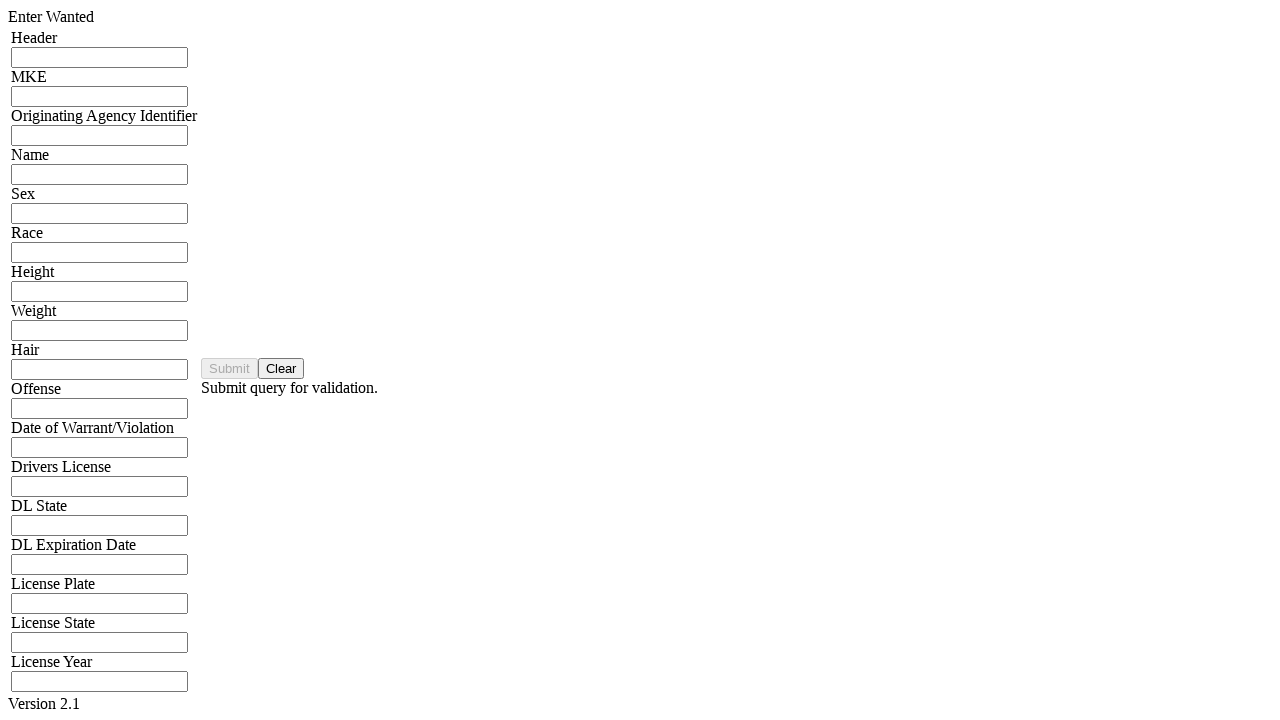

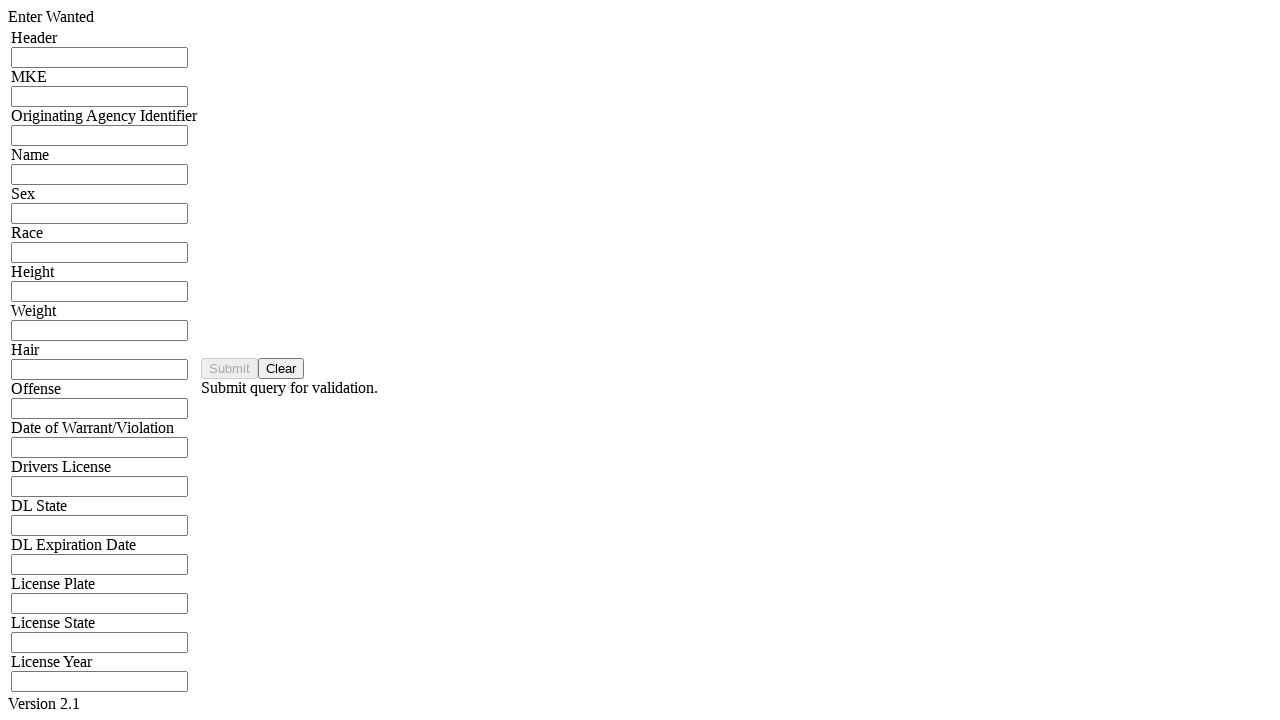